Tests selecting checkboxes in table rows by clicking on specific checkbox elements in a simple table.

Starting URL: https://letcode.in/table/

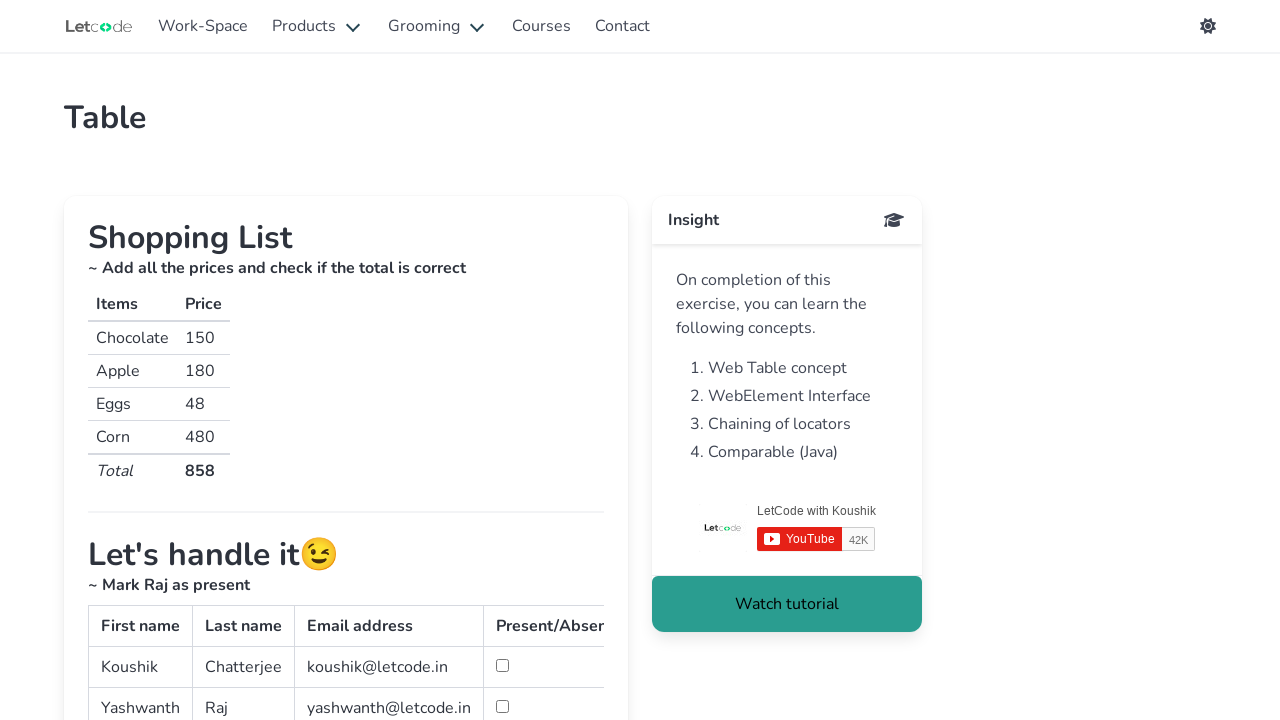

Waited for simple table to load
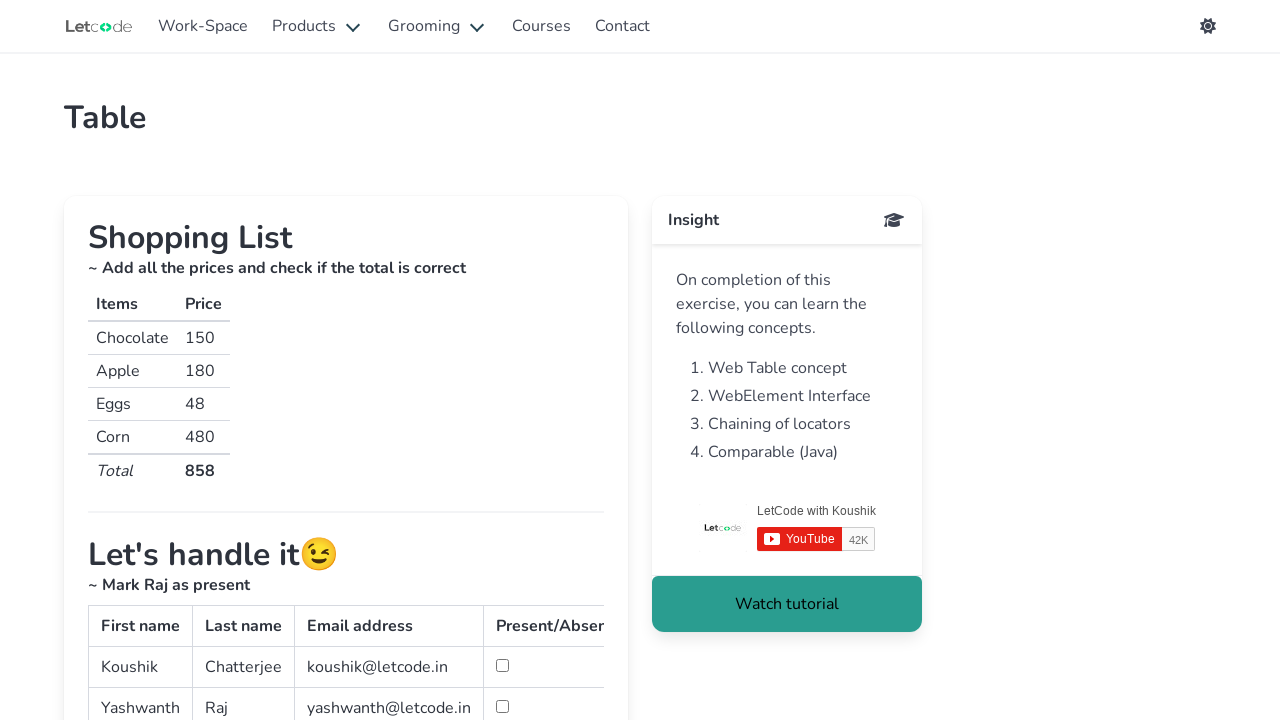

Clicked first checkbox in table row at (502, 666) on #first
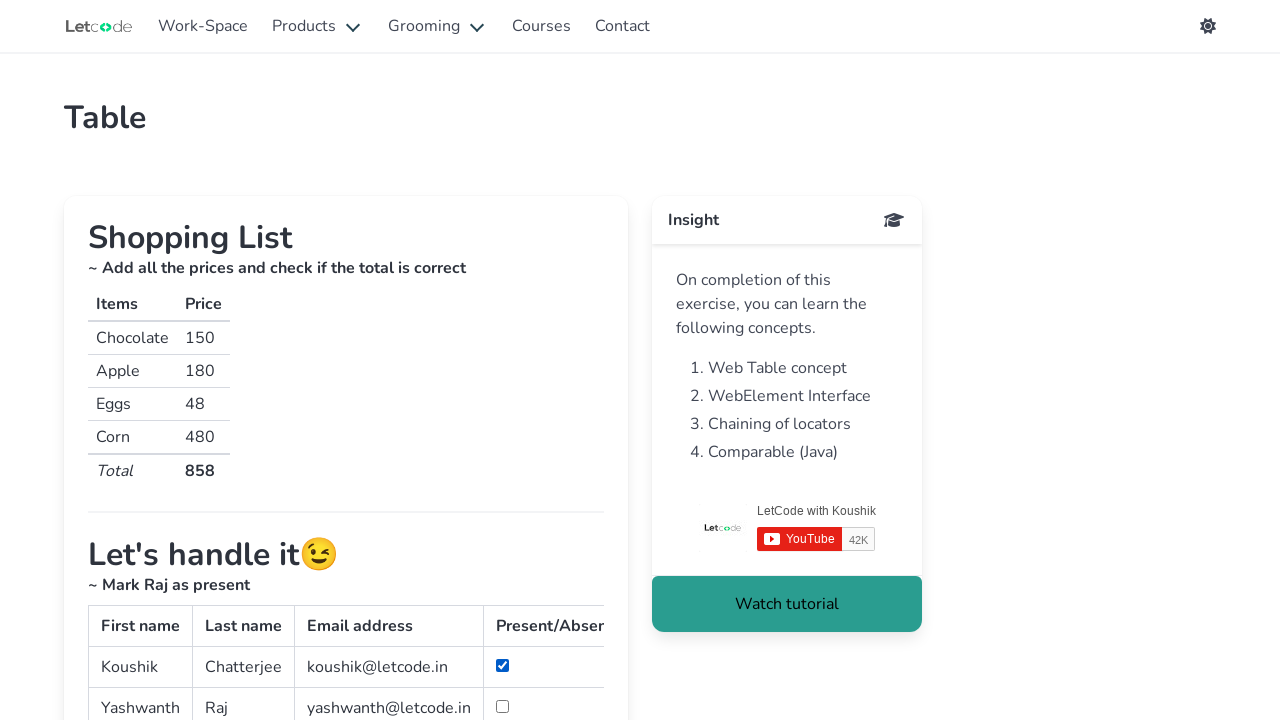

Clicked third checkbox in table row at (502, 360) on #third
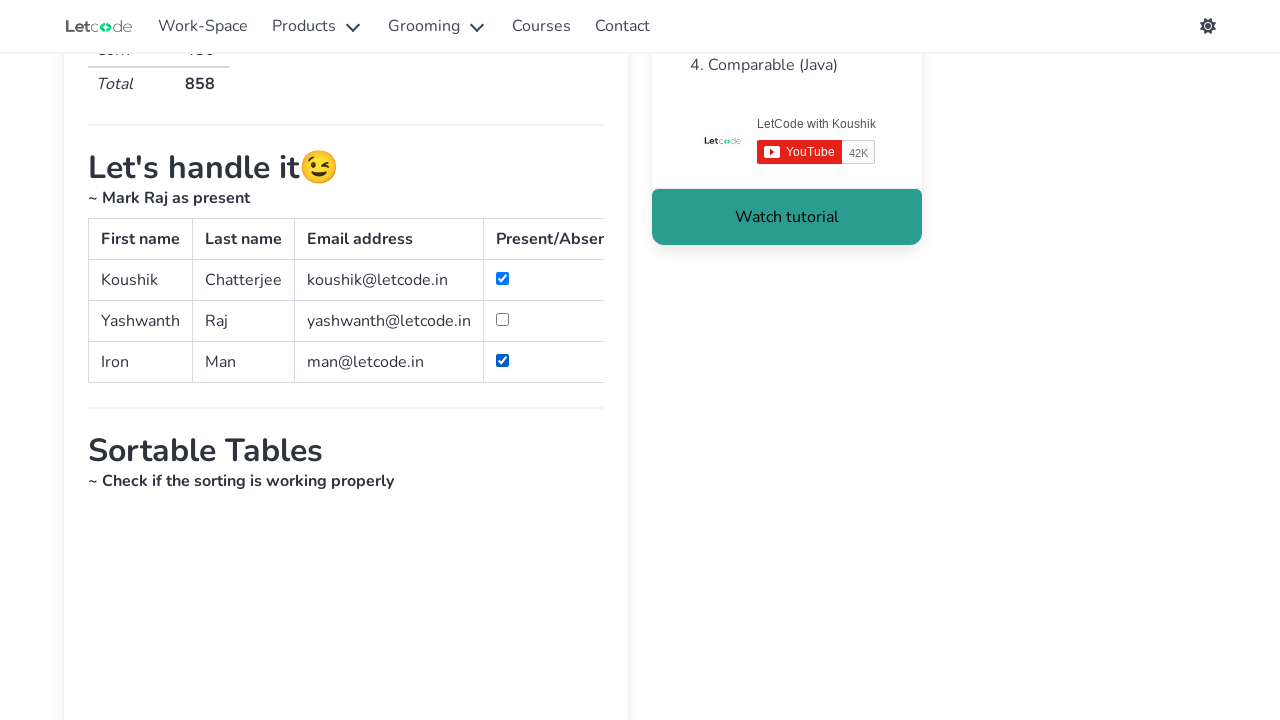

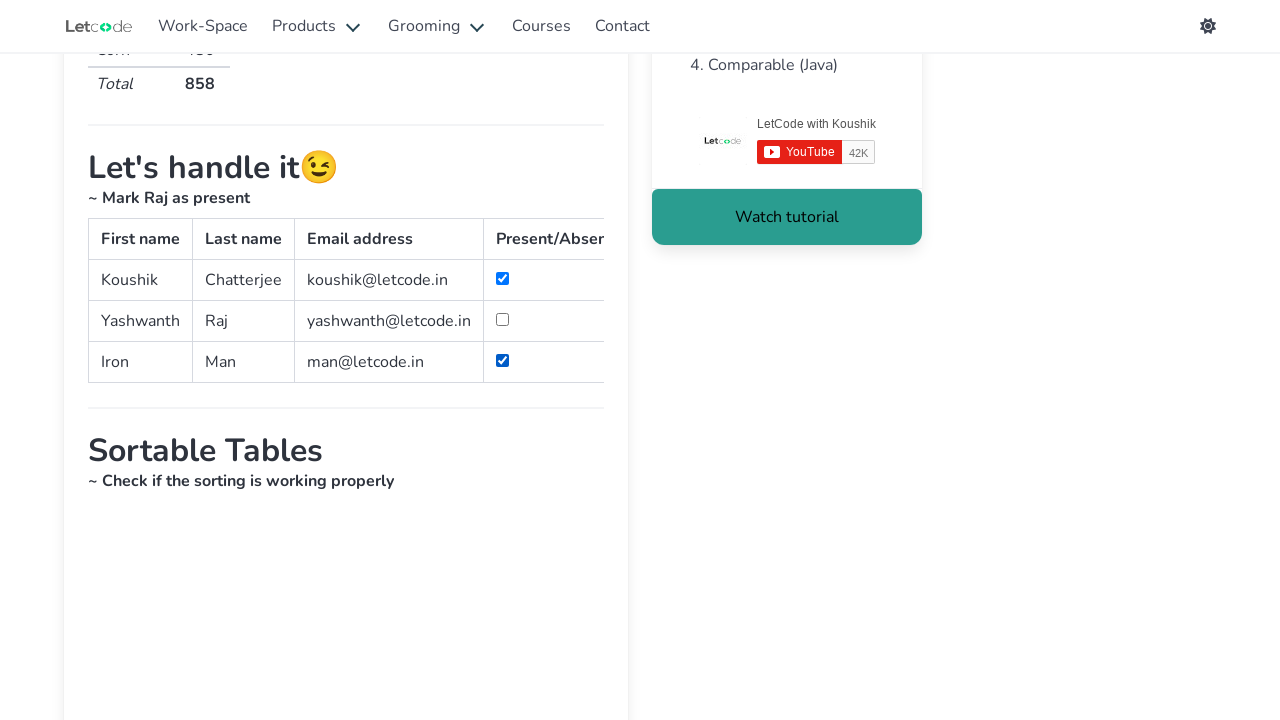